Tests selecting a day of the week from a dropdown menu

Starting URL: https://thefreerangetester.github.io/sandbox-automation-testing/

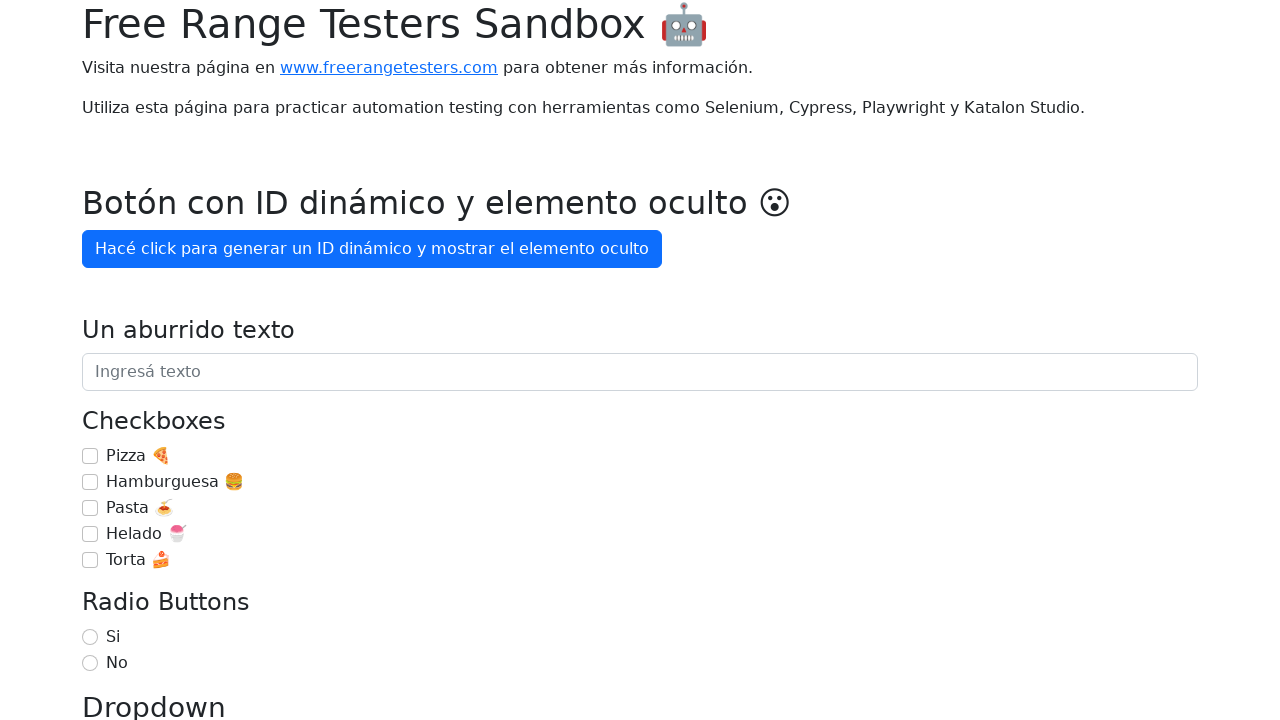

Clicked on 'Día de la semana' dropdown button at (171, 360) on internal:role=button[name="Día de la semana"i]
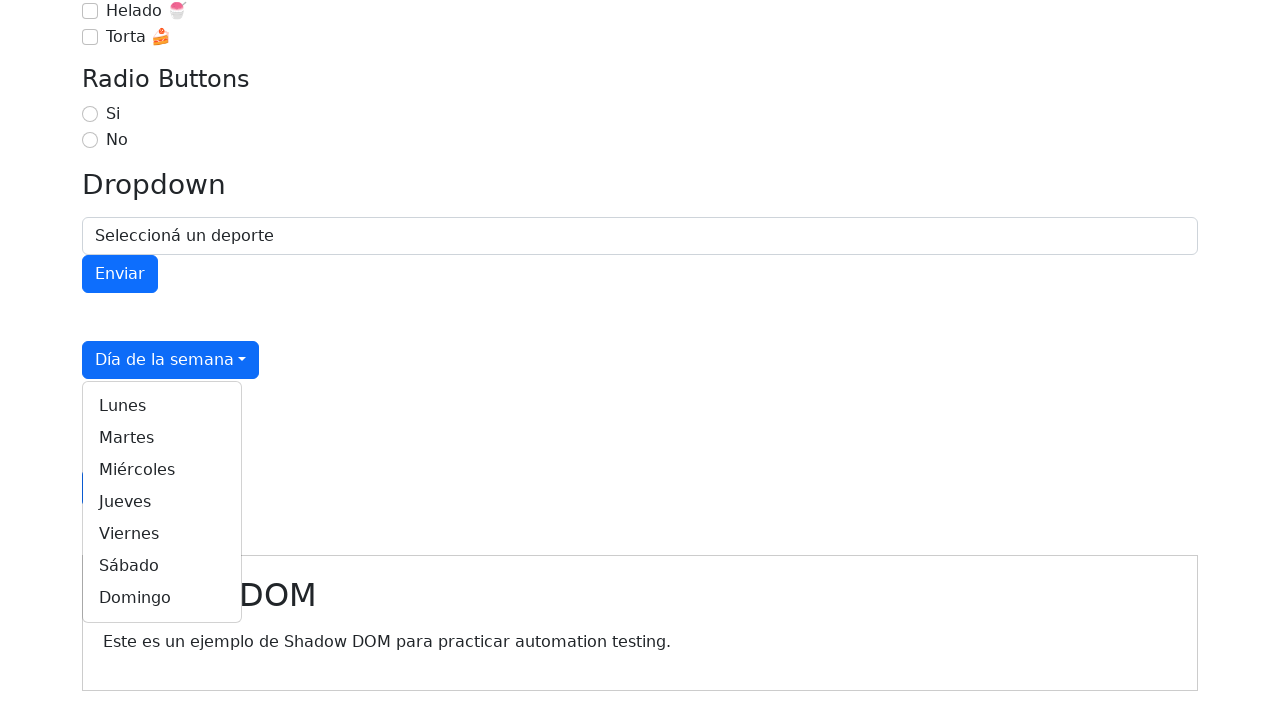

Selected 'Martes' (Tuesday) from the dropdown menu at (162, 438) on internal:role=link[name="Martes"i]
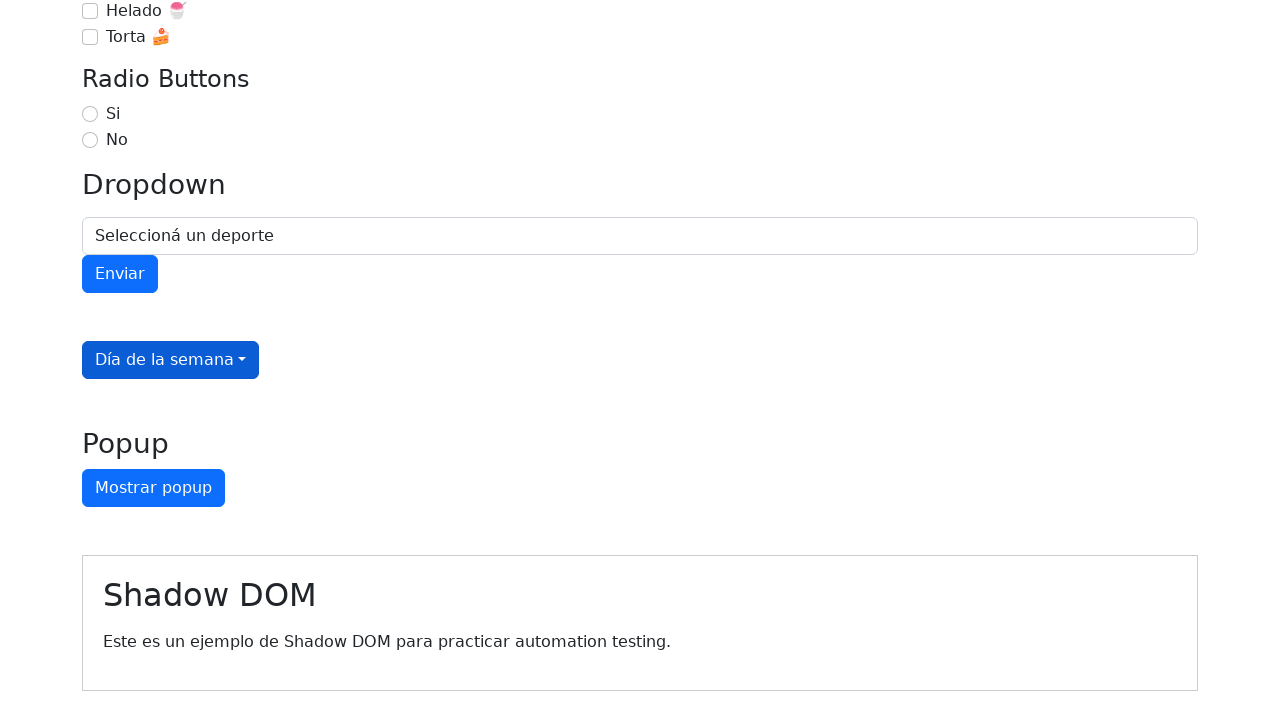

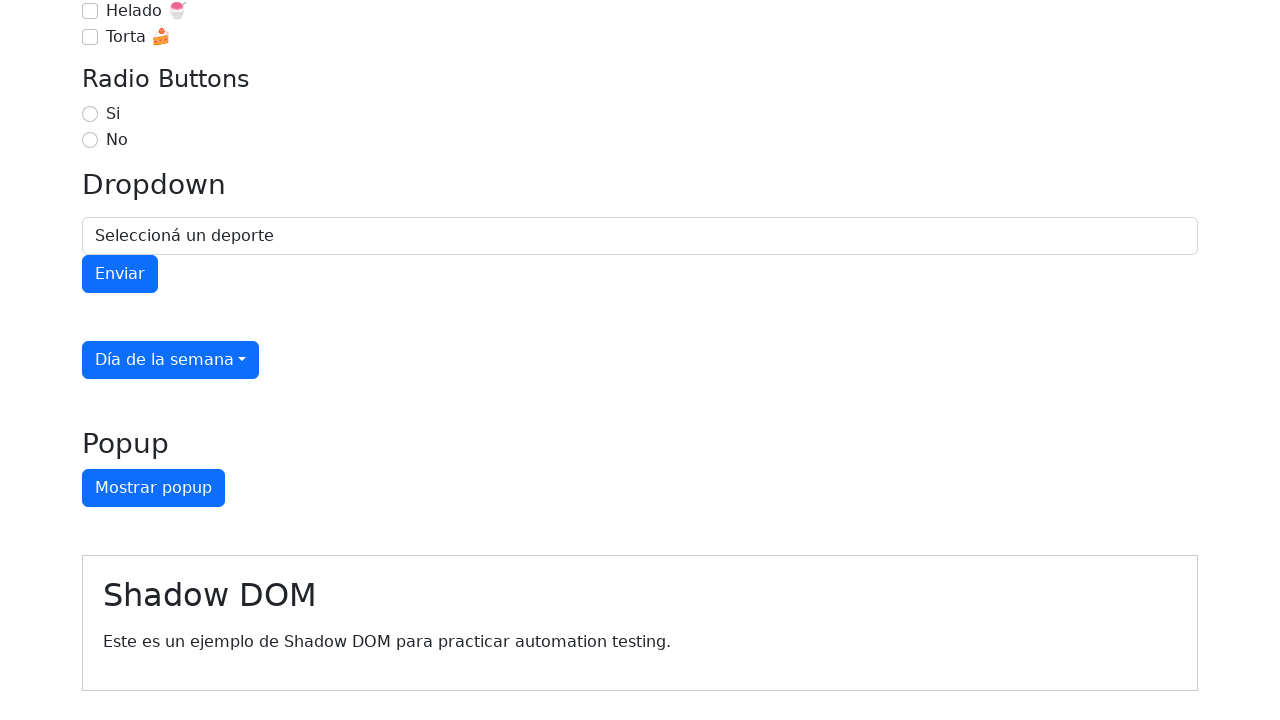